Tests calculator addition functionality by entering 5 and 10, selecting sum operation, and verifying the result is 15

Starting URL: https://calculatorhtml.onrender.com/

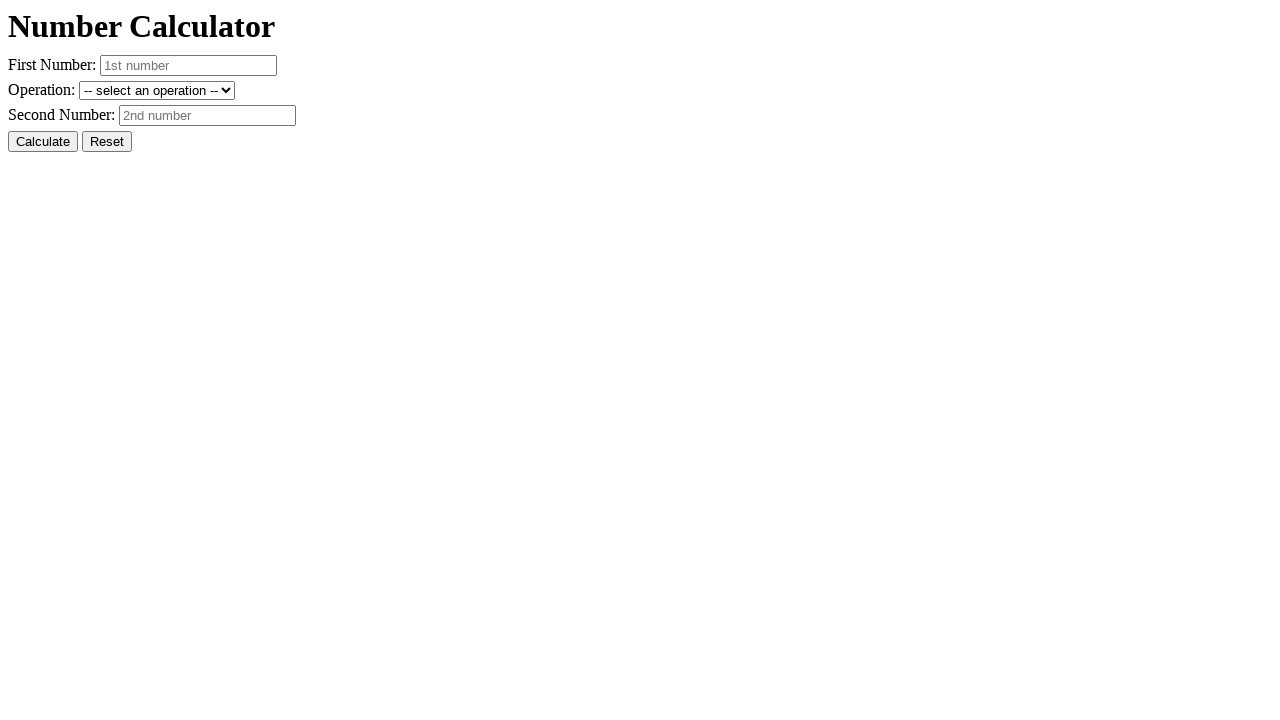

Clicked reset button to clear previous values at (107, 142) on #resetButton
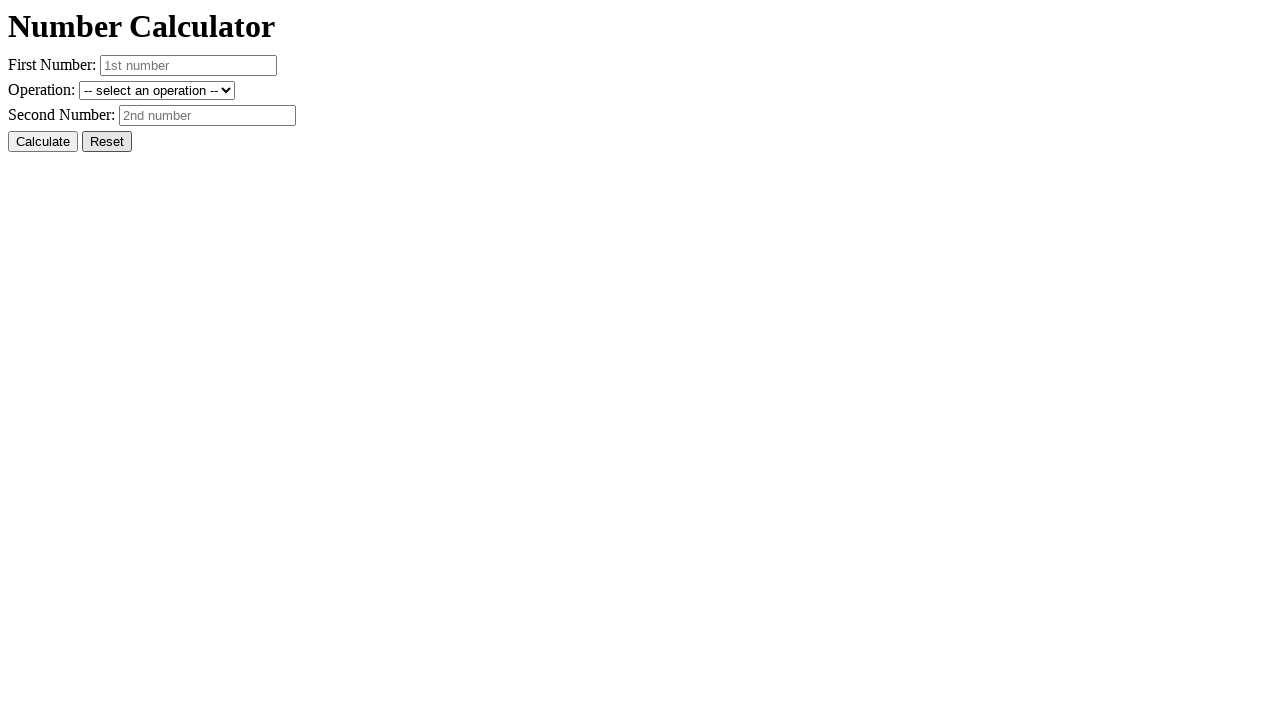

Entered first number: 5 on #number1
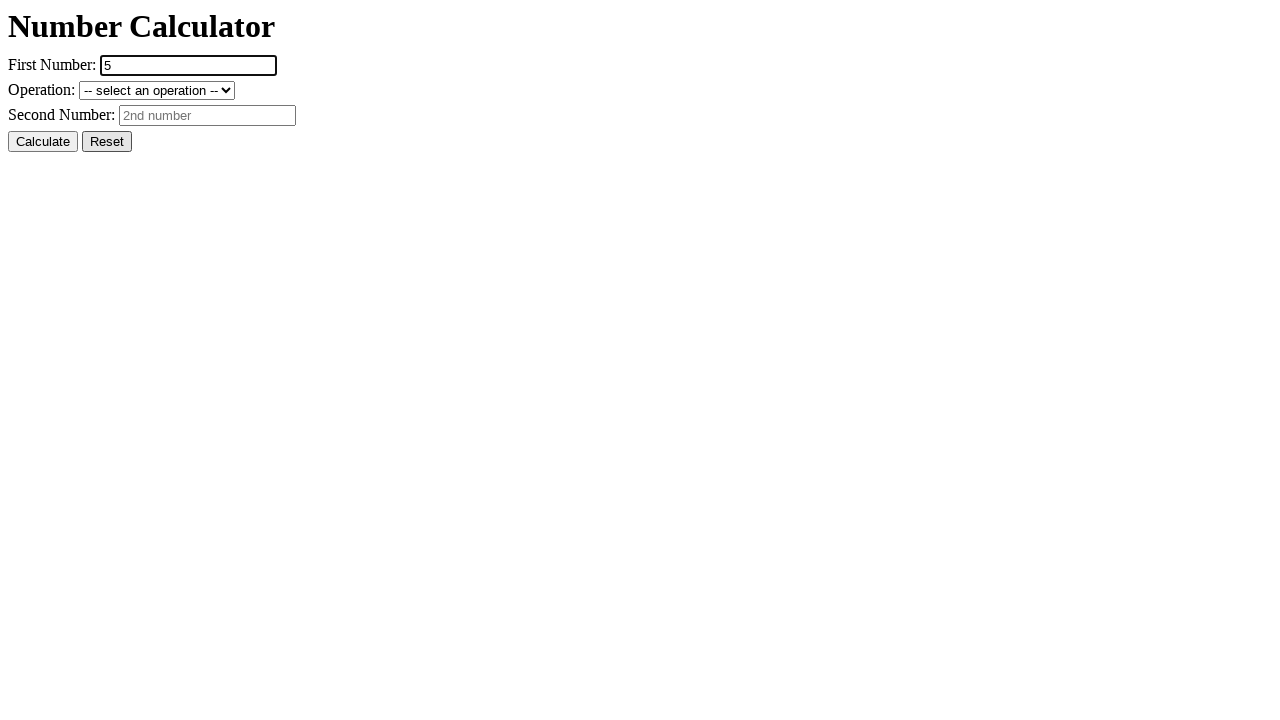

Entered second number: 10 on #number2
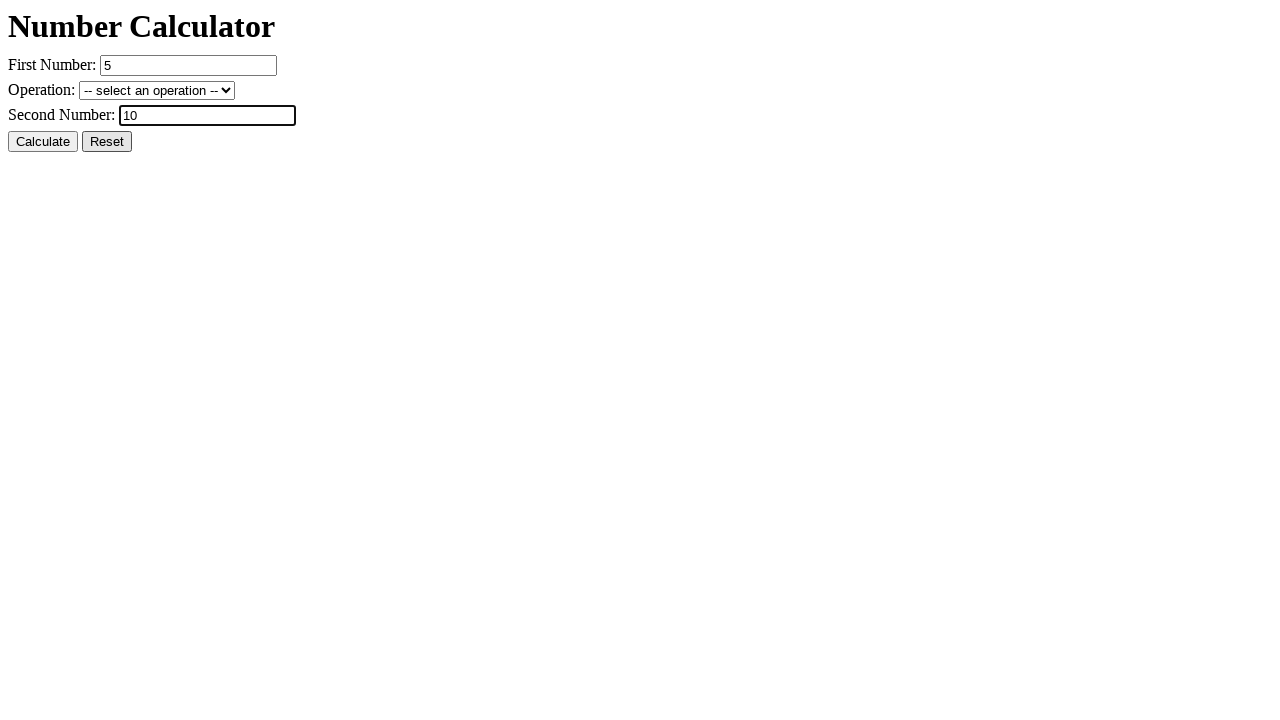

Selected addition operation (+ sum) on #operation
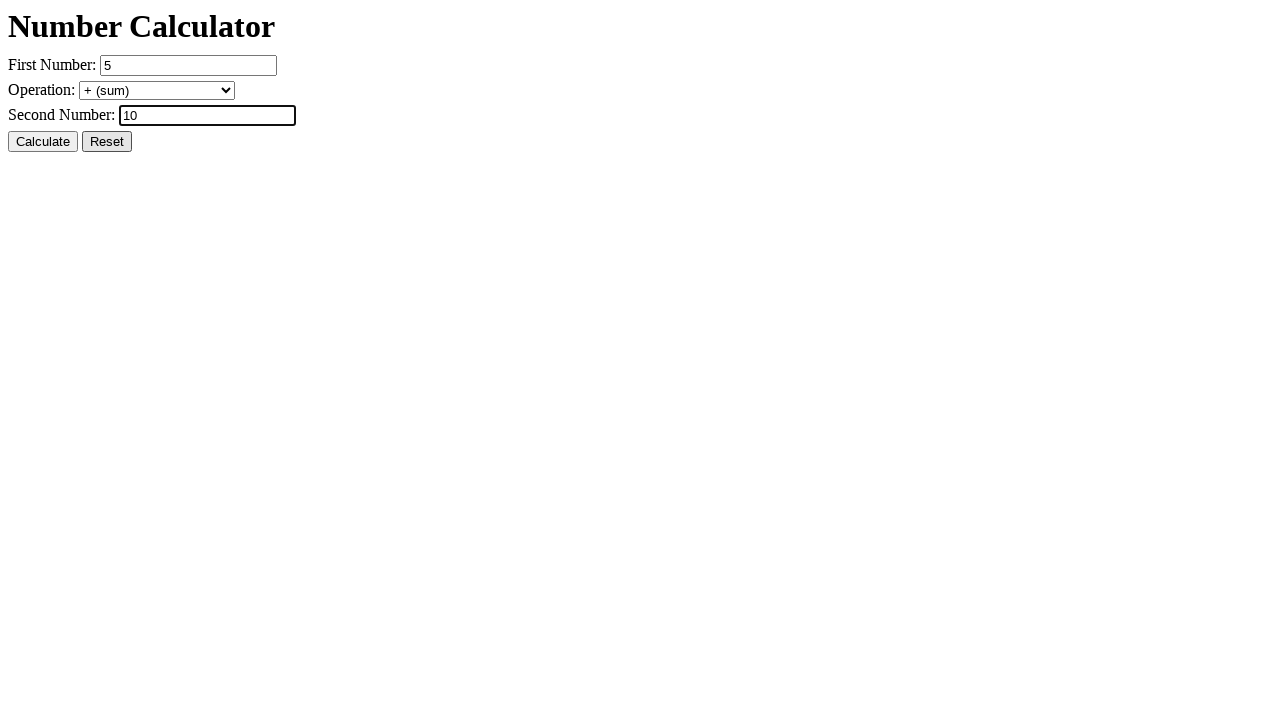

Clicked calculate button at (43, 142) on #calcButton
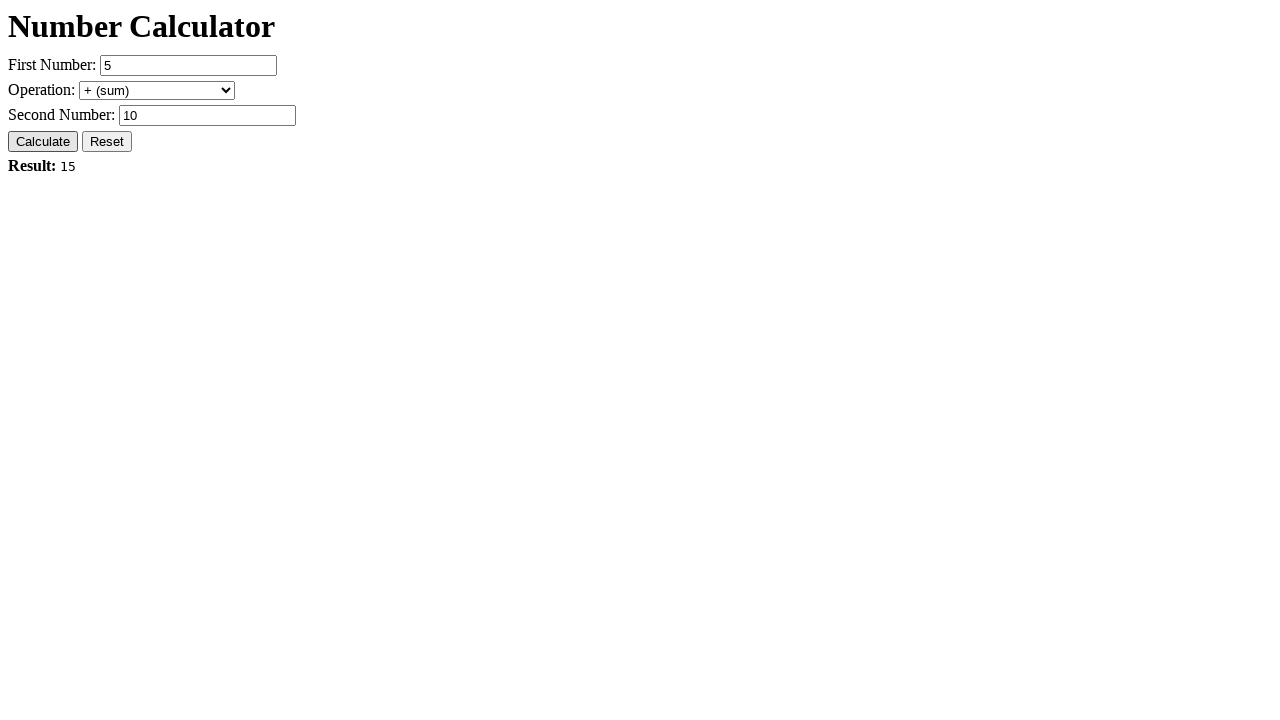

Result element loaded and visible
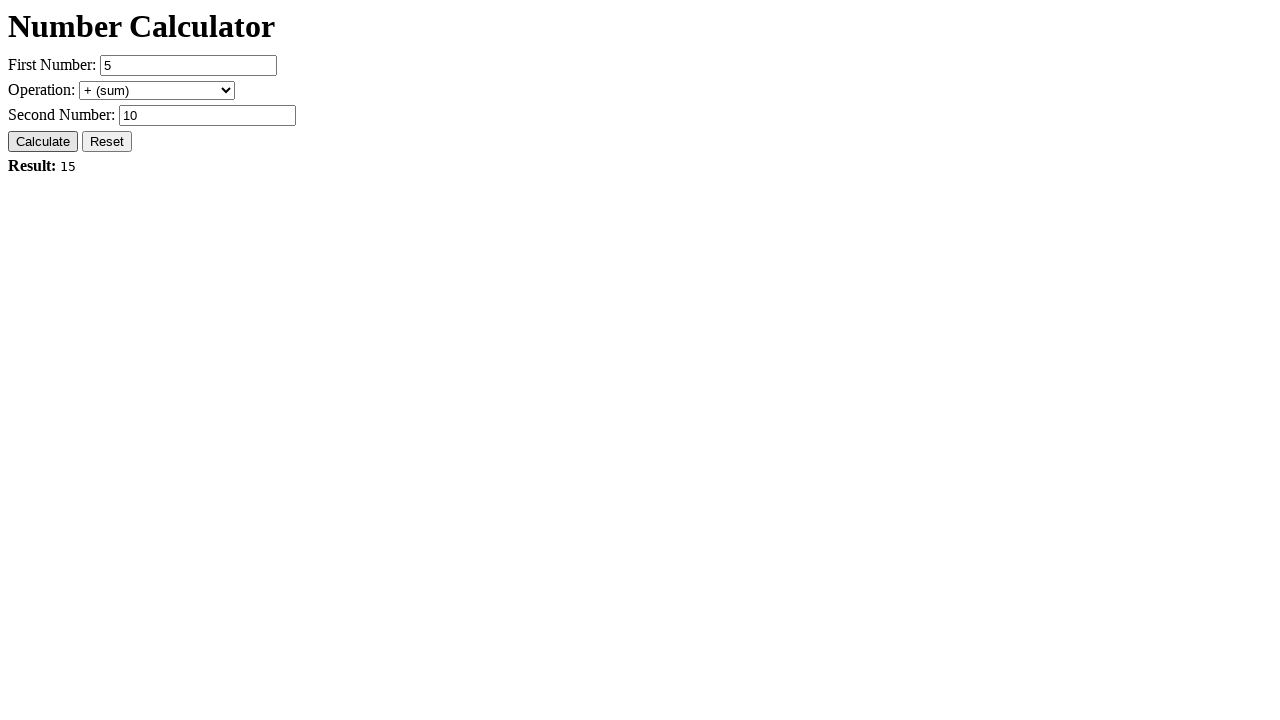

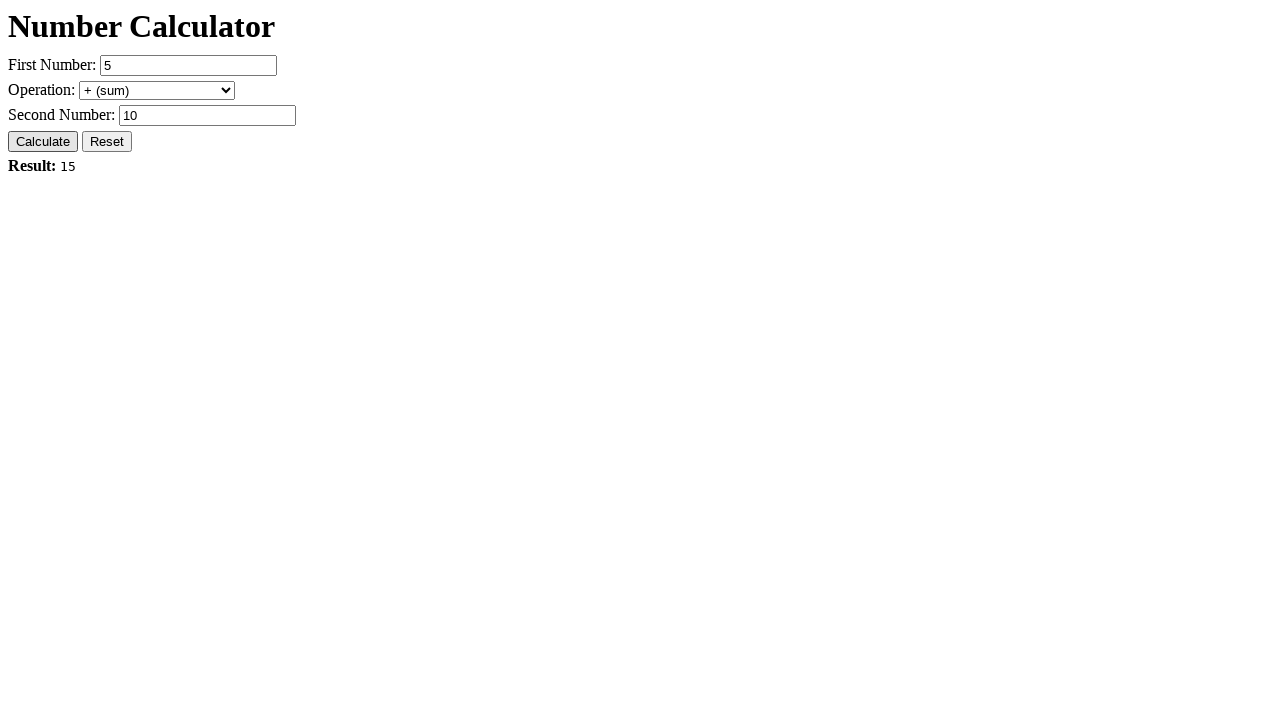